Navigates to JPL Space images page and clicks the full image button to view the featured image

Starting URL: https://data-class-jpl-space.s3.amazonaws.com/JPL_Space/index.html

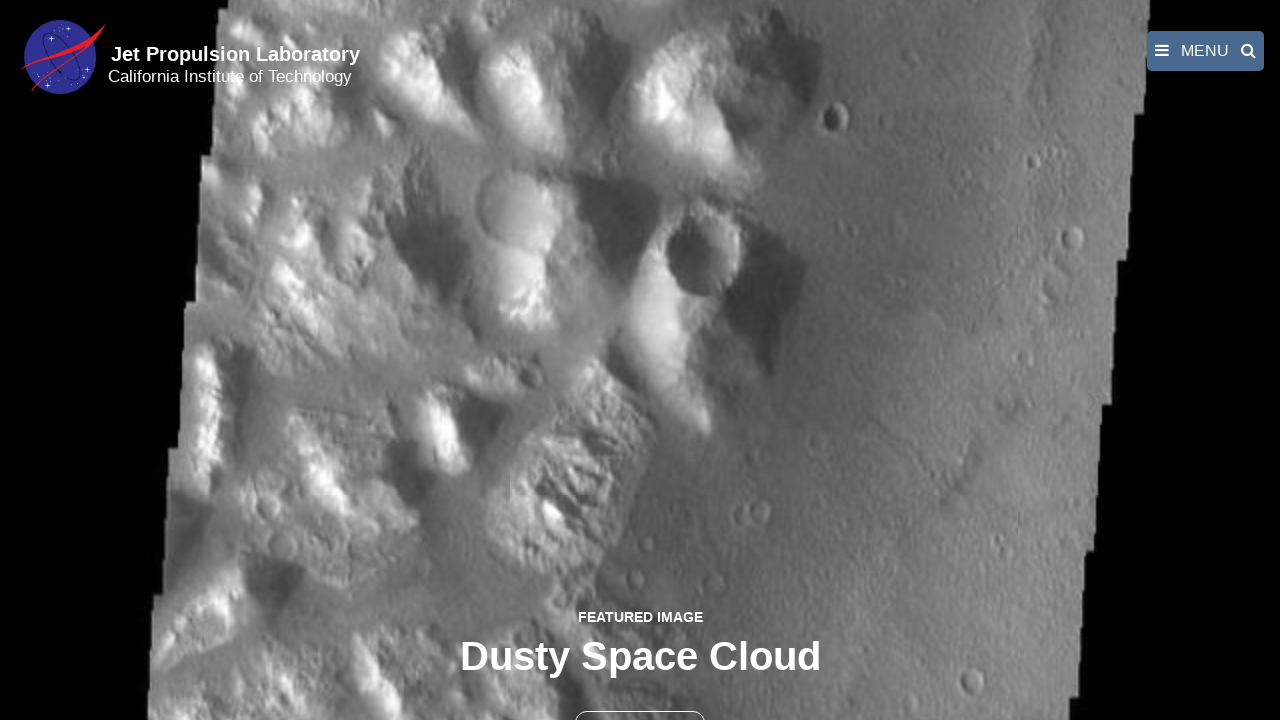

Navigated to JPL Space images page
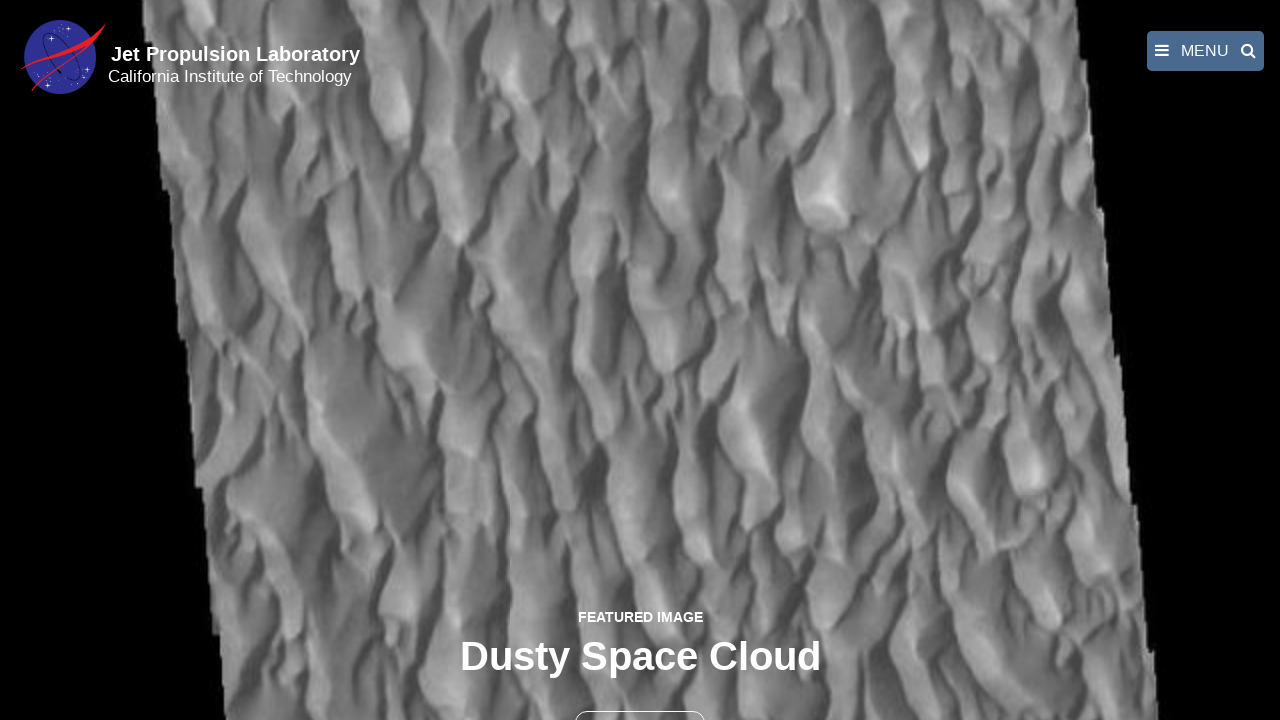

Clicked the full image button to view featured image at (640, 699) on button >> nth=1
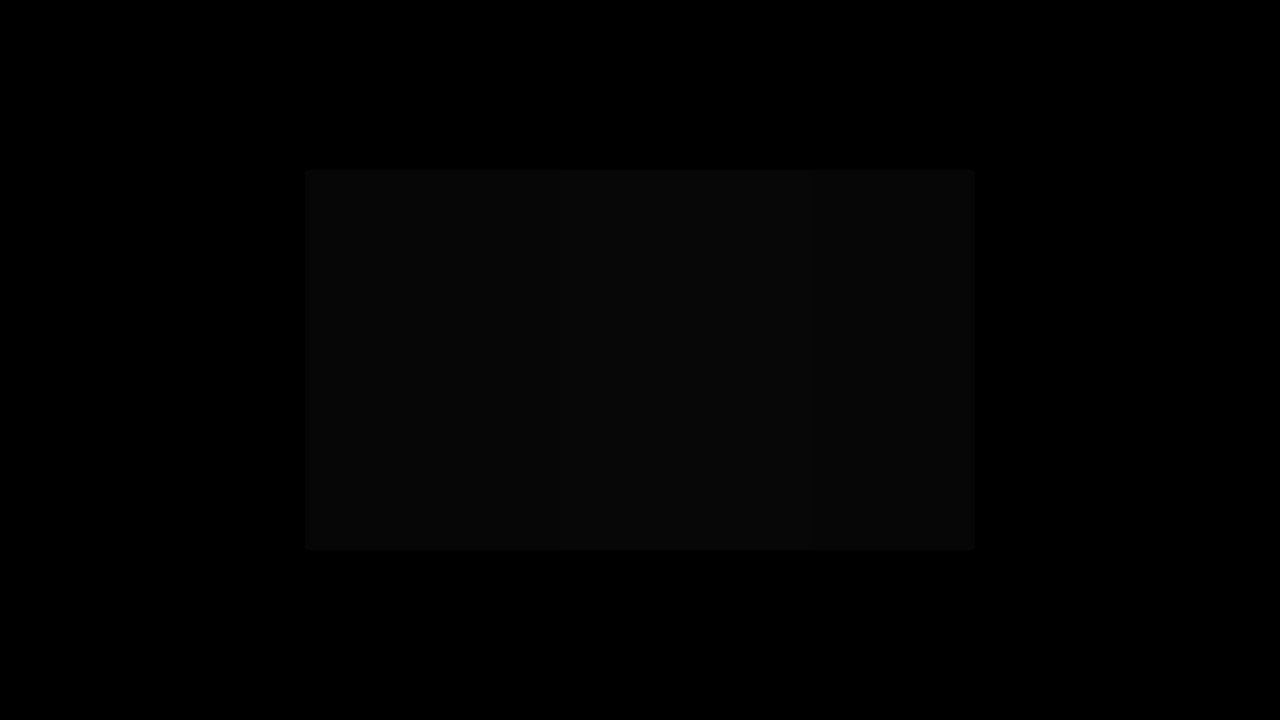

Full-size featured image loaded in lightbox
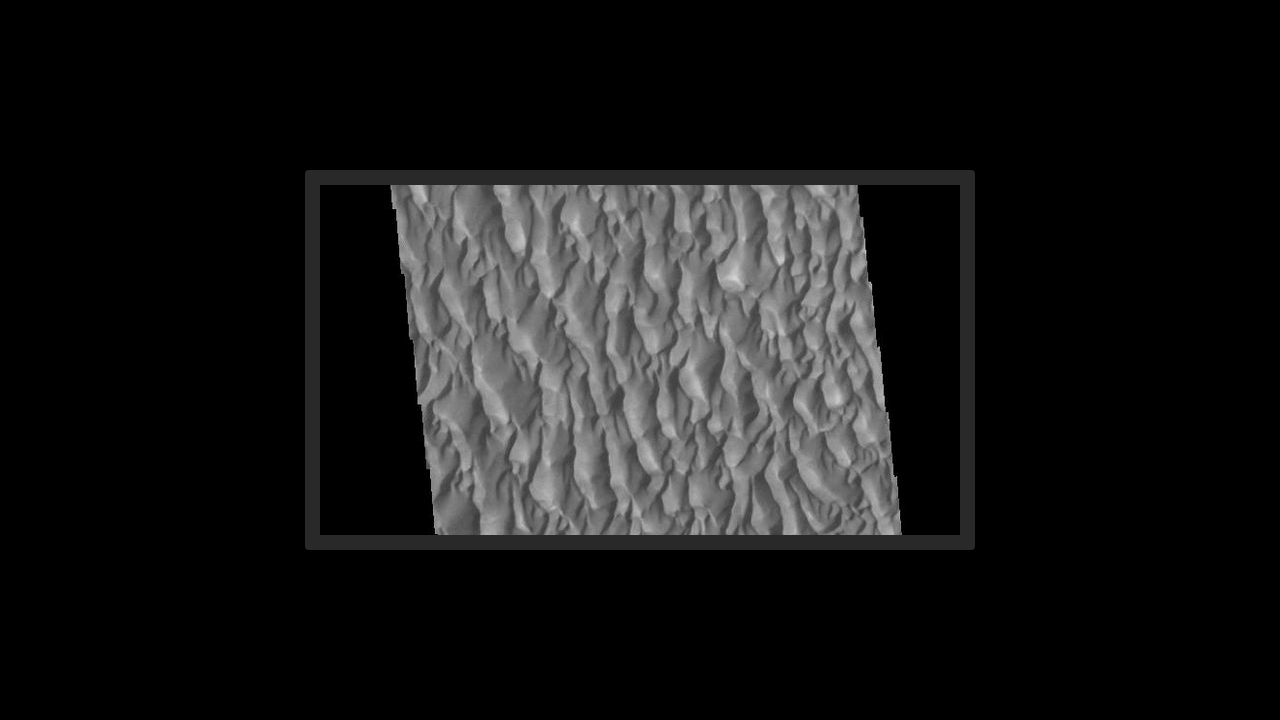

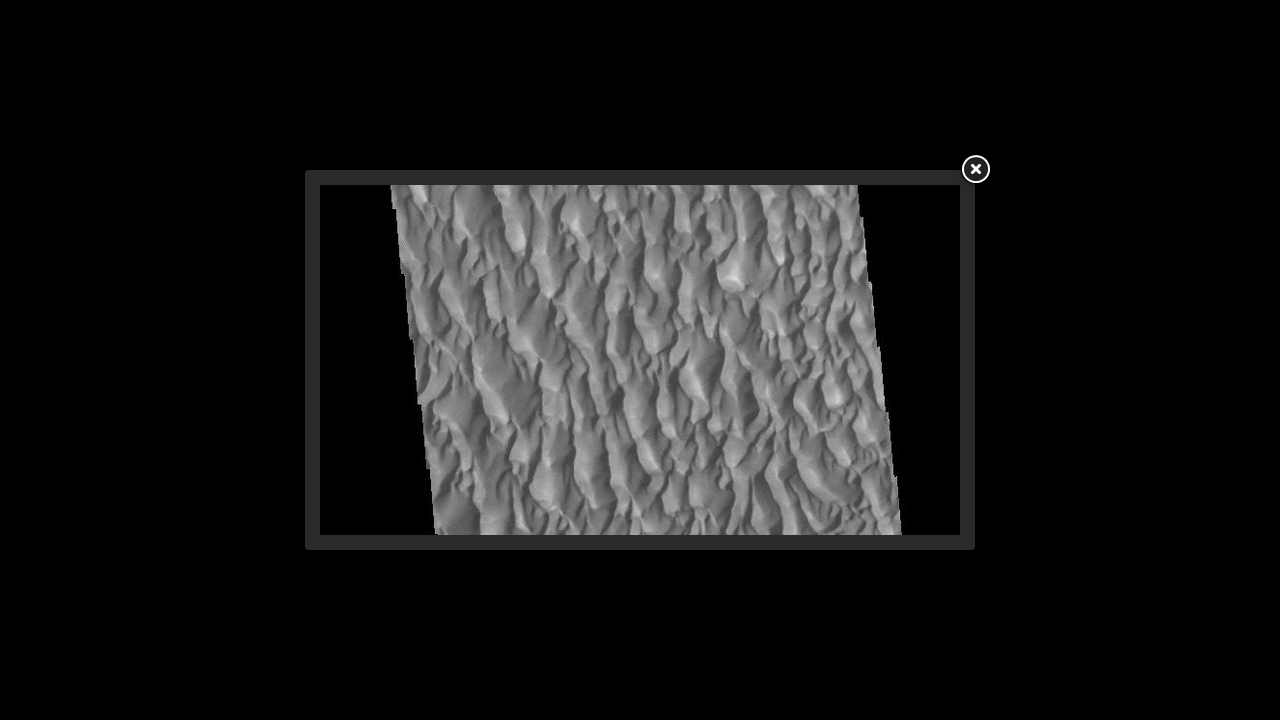